Tests single-select dropdown by selecting items by index and visible text

Starting URL: https://antoniotrindade.com.br/treinoautomacao/elementsweb.html

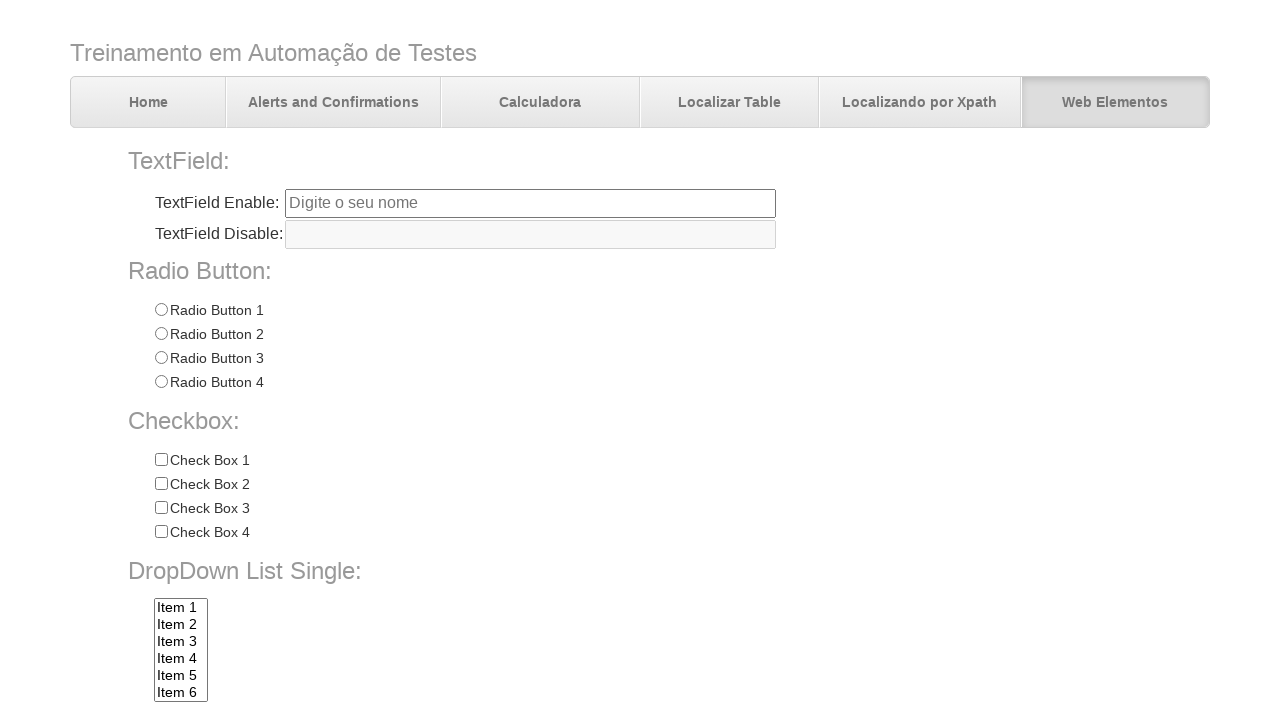

Selected dropdown option at index 5 on select[name='dropdownlist']
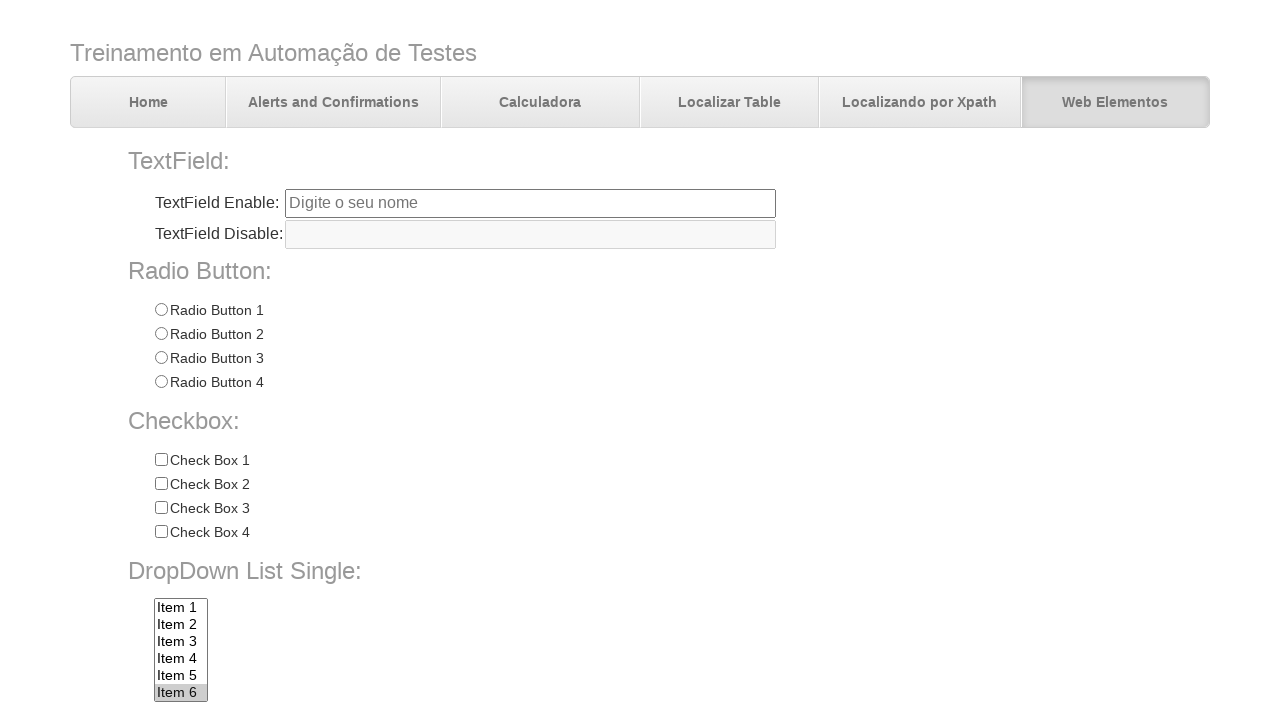

Selected dropdown option by visible text 'Item 7' on select[name='dropdownlist']
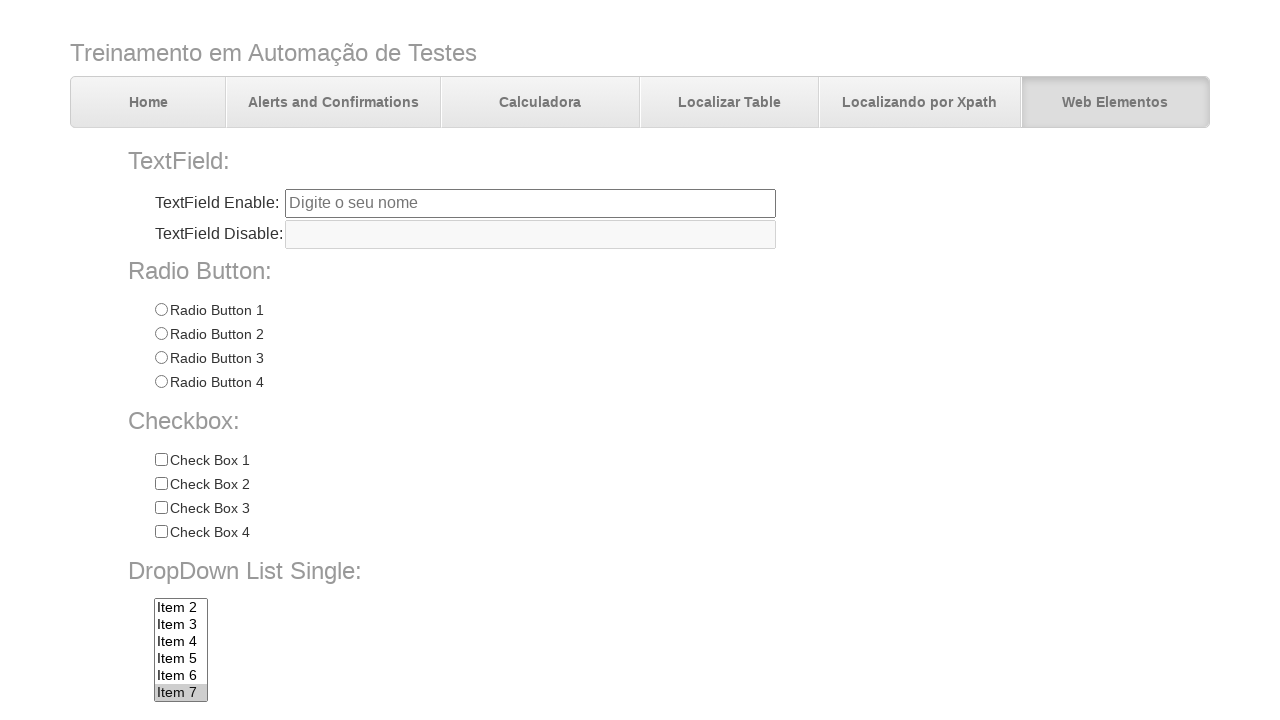

Retrieved the input value of the dropdown
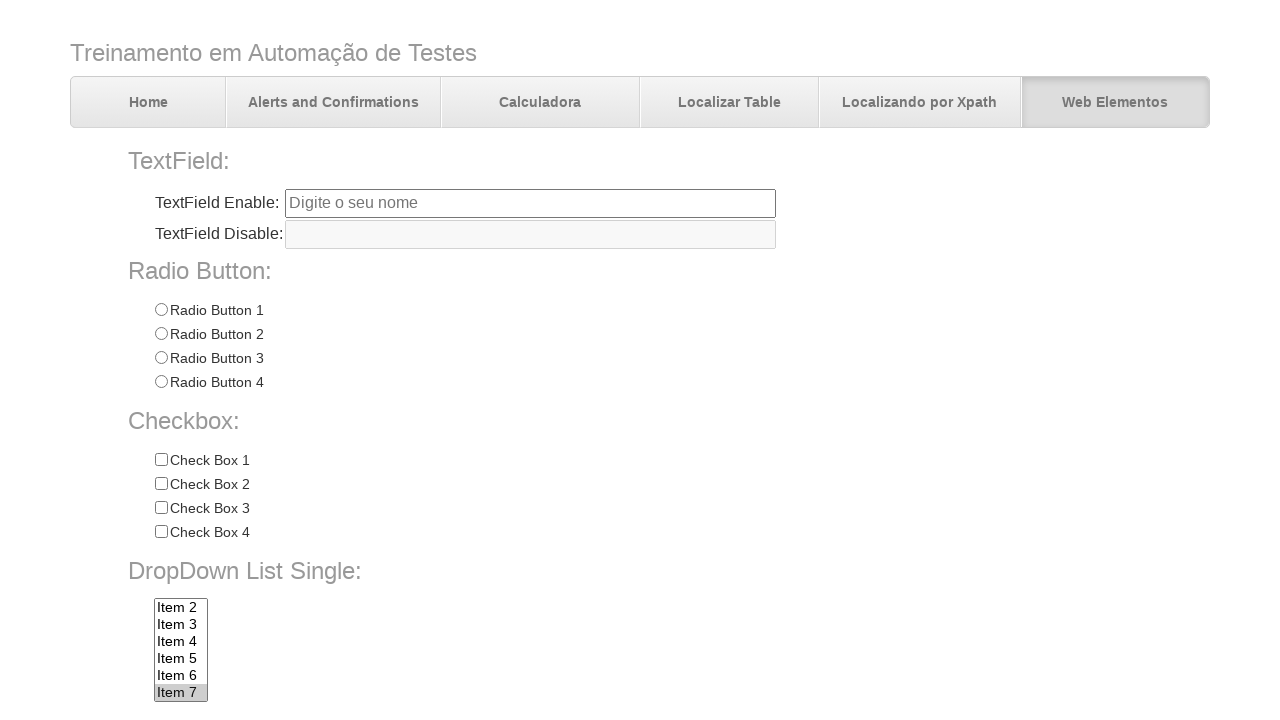

Verified that 'Item 7' is the selected option in the dropdown
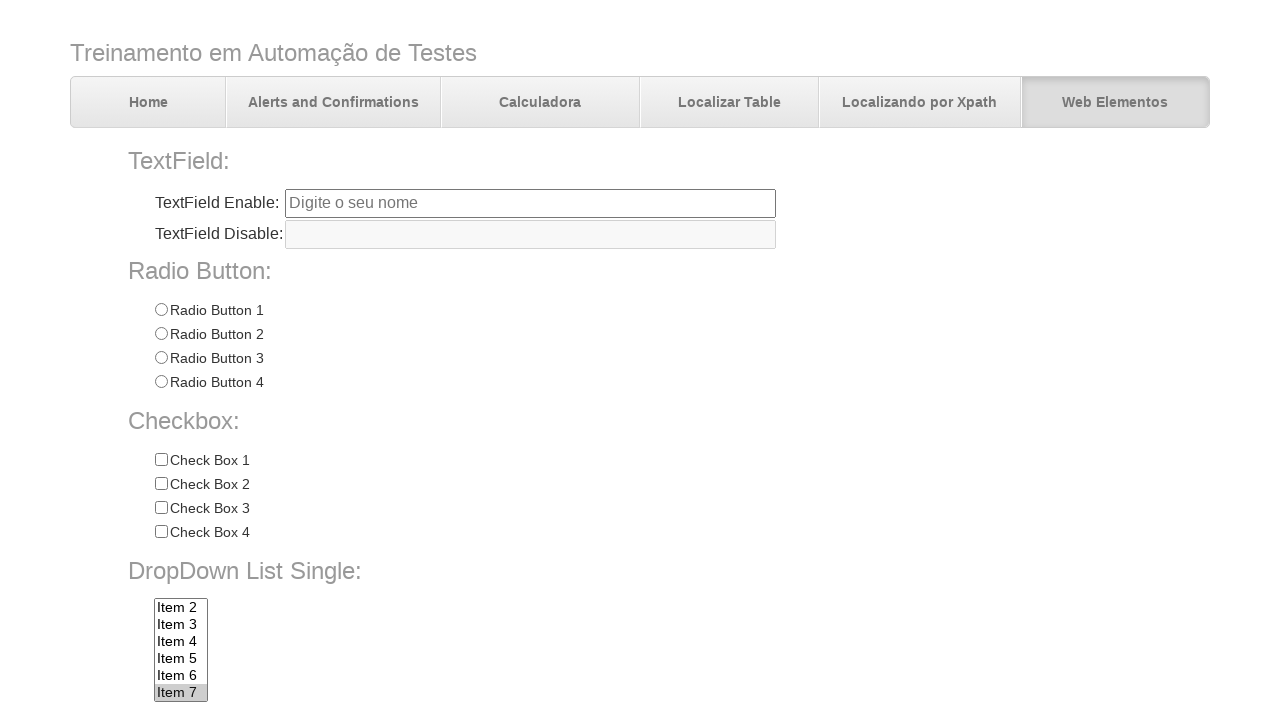

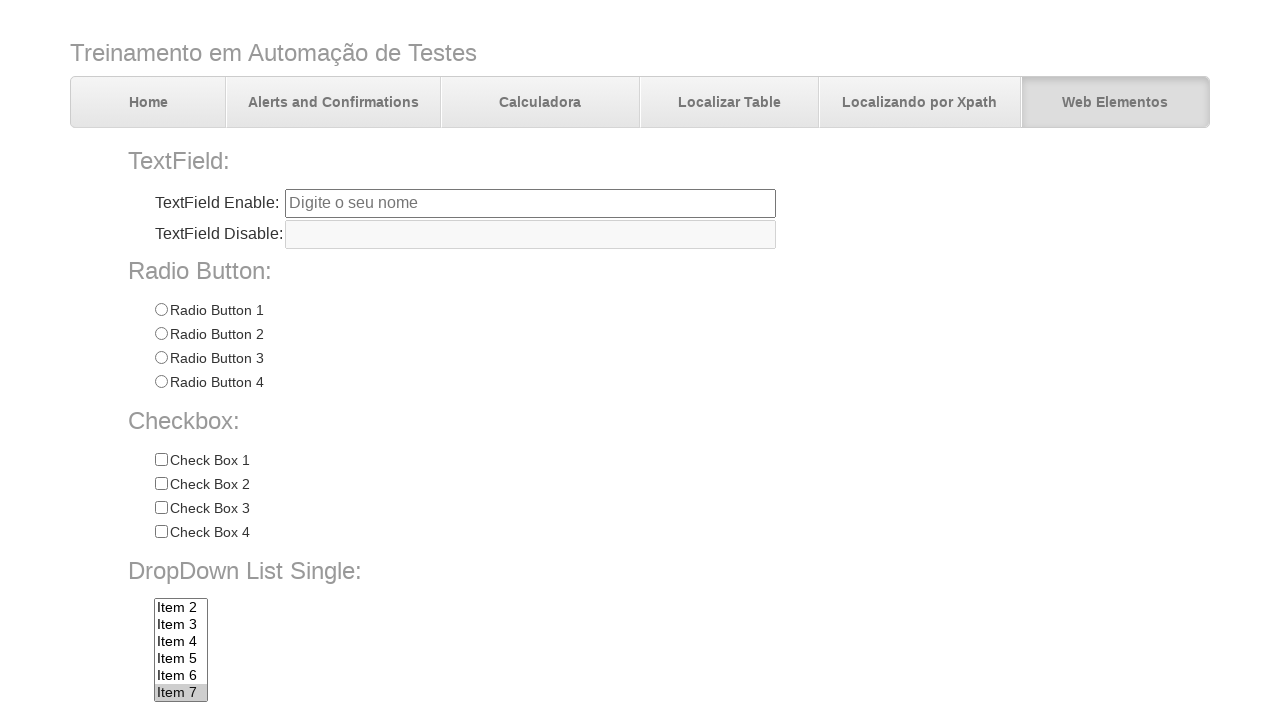